Tests partial link text locator functionality by navigating to a blog page and clicking on a link that contains "SeleniumTutorial" in its text

Starting URL: http://omayo.blogspot.com/

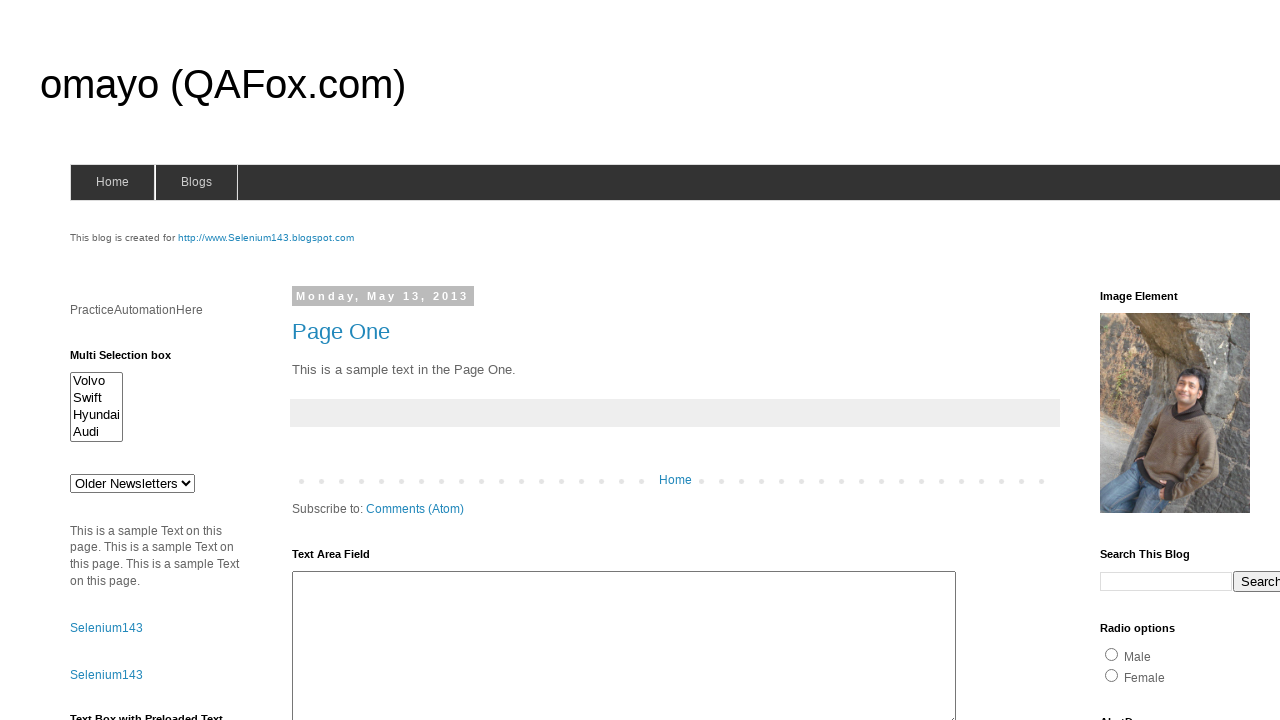

Clicked on link containing 'SeleniumTutorial' text at (116, 360) on a:has-text('SeleniumTutorial')
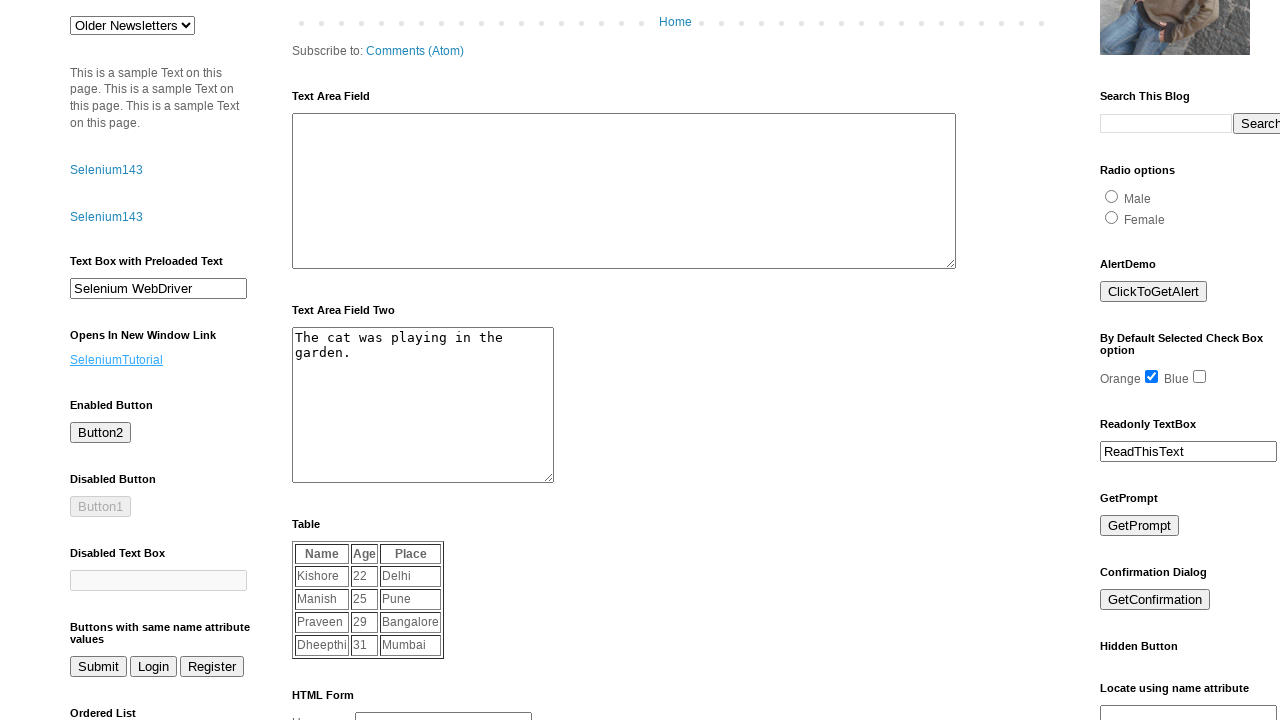

Page load completed after clicking SeleniumTutorial link
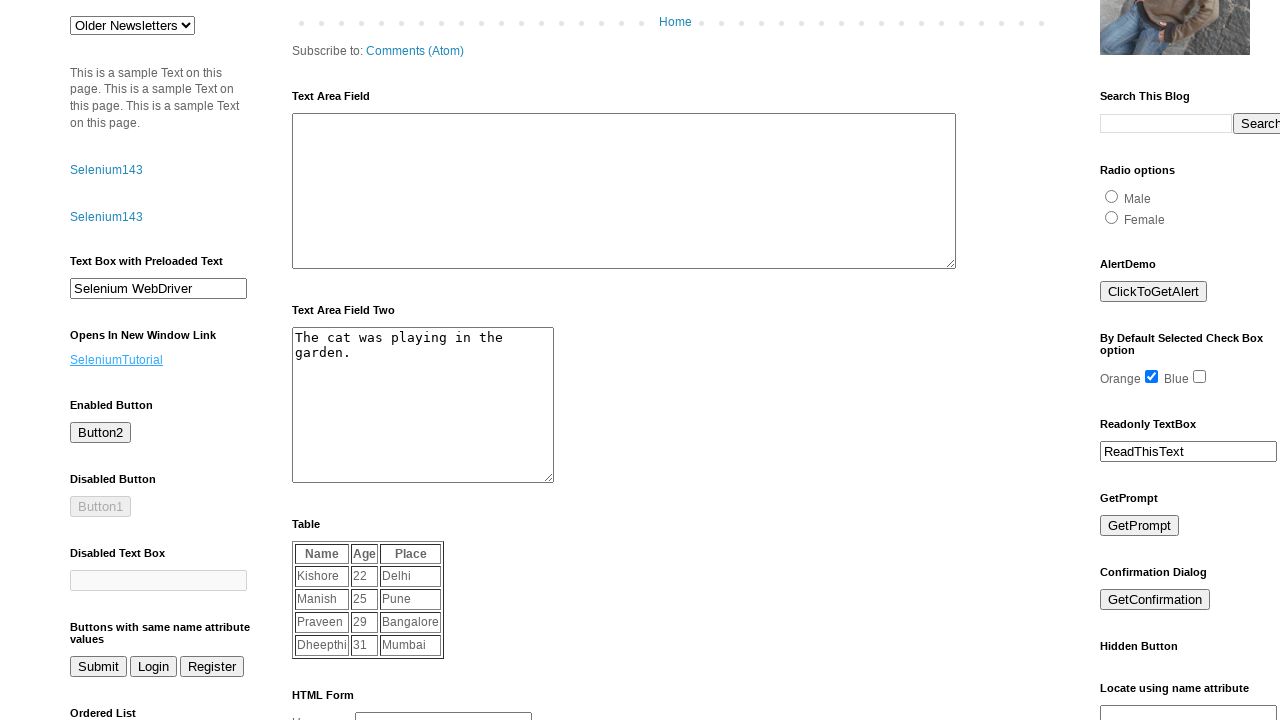

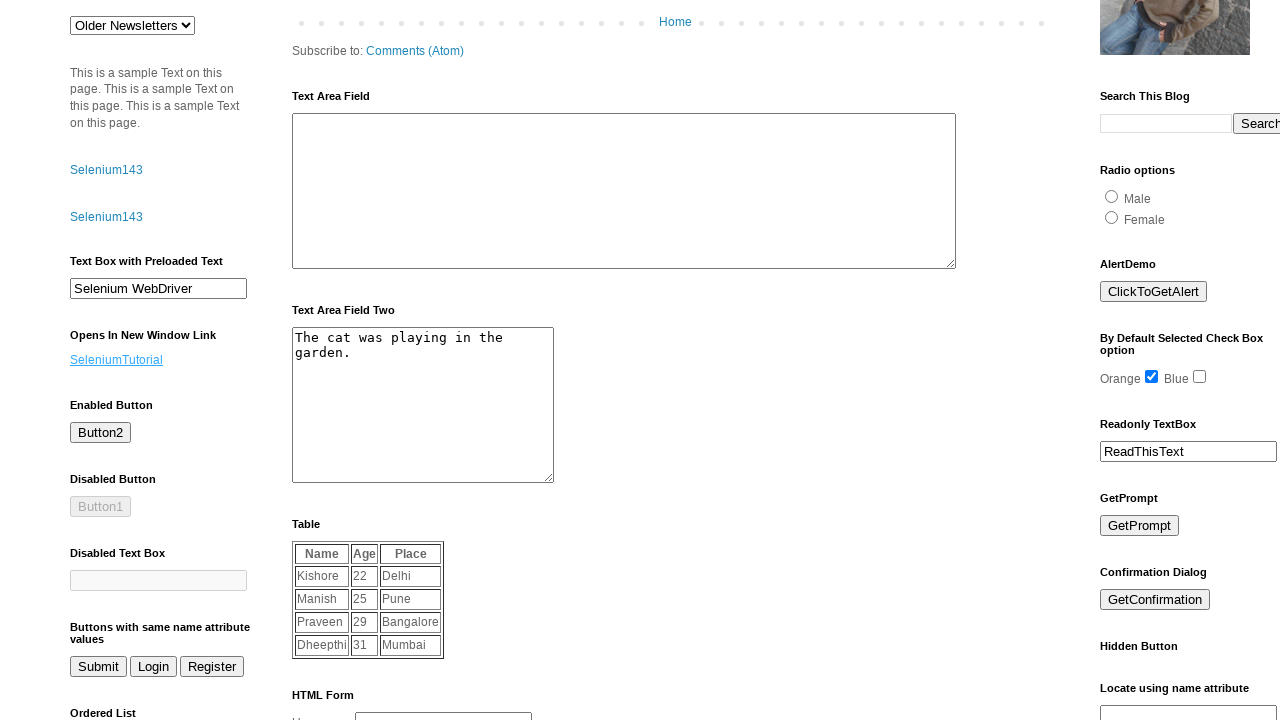